Tests that the page can be scrolled by scrolling to middle of page and verifying scroll position changed.

Starting URL: https://kyledarden.com

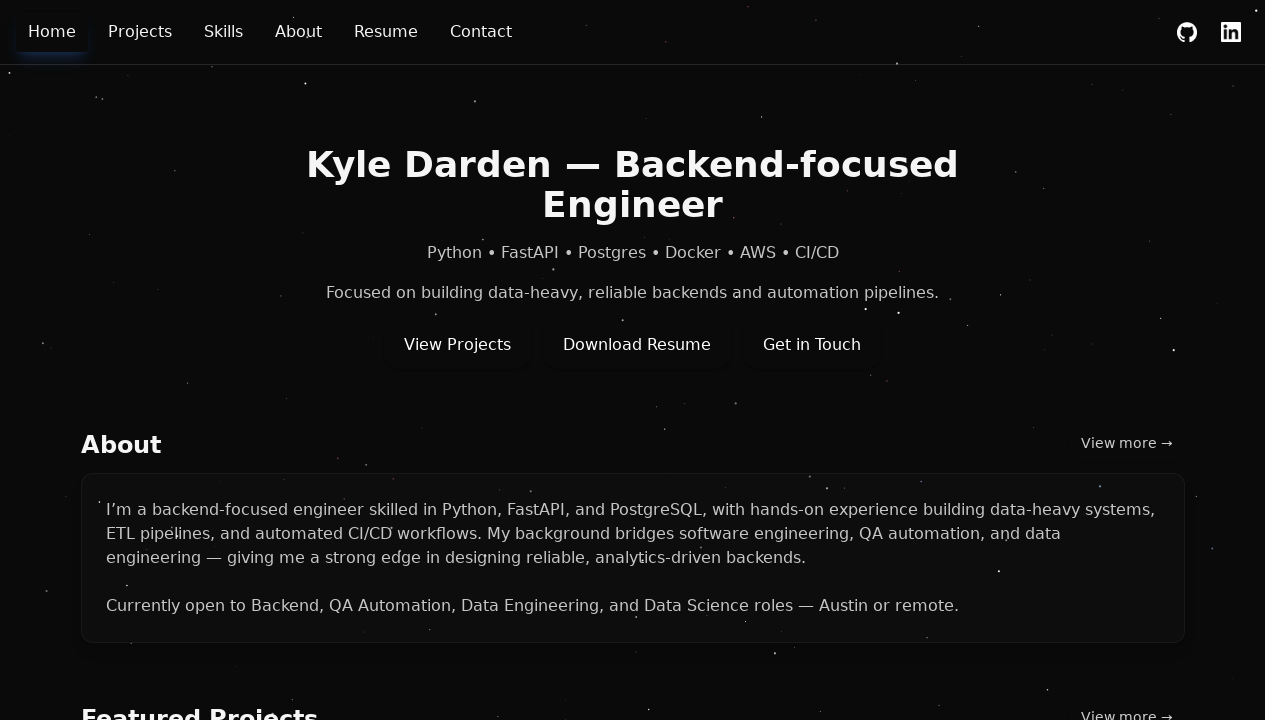

Navigated to https://kyledarden.com
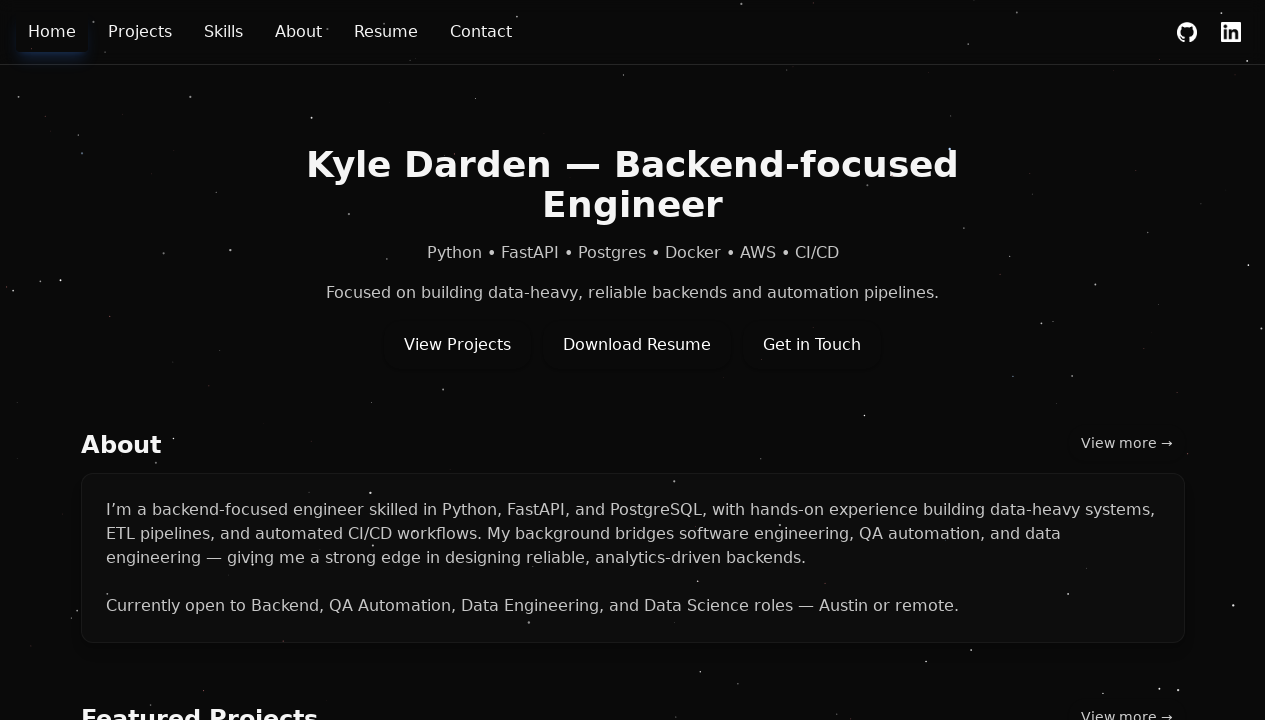

Retrieved initial scroll position
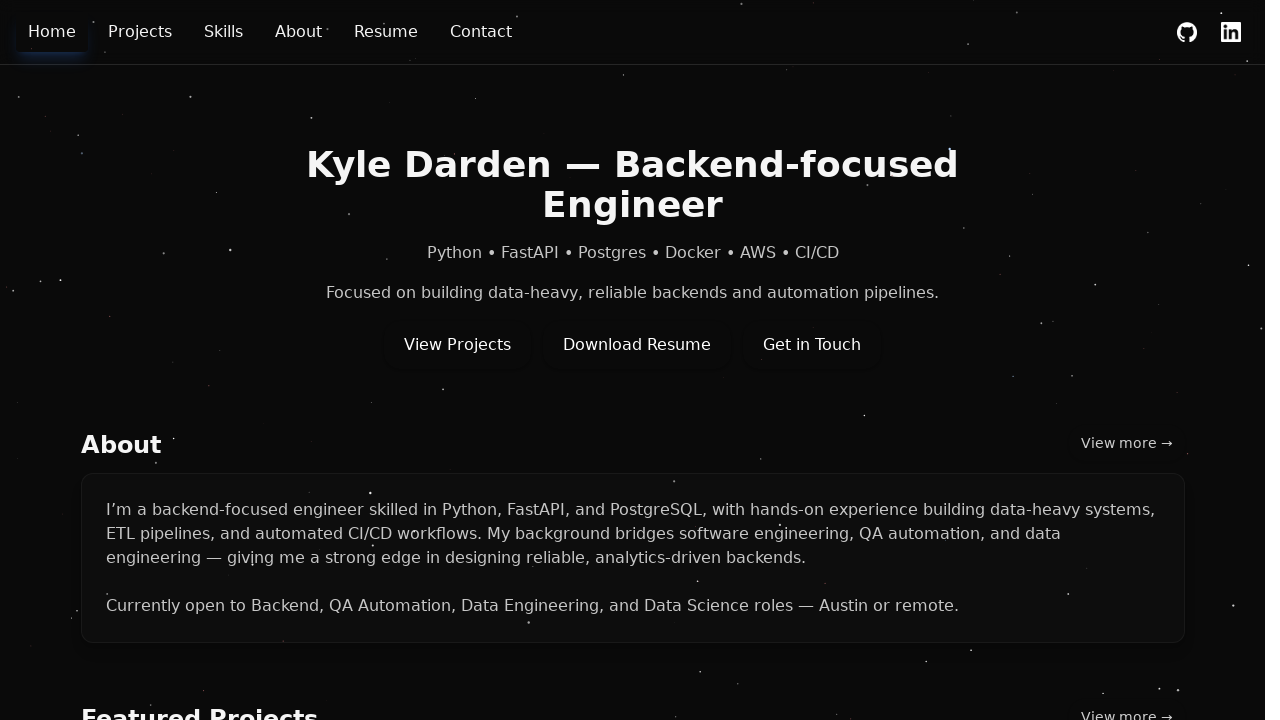

Scrolled page to middle of viewport
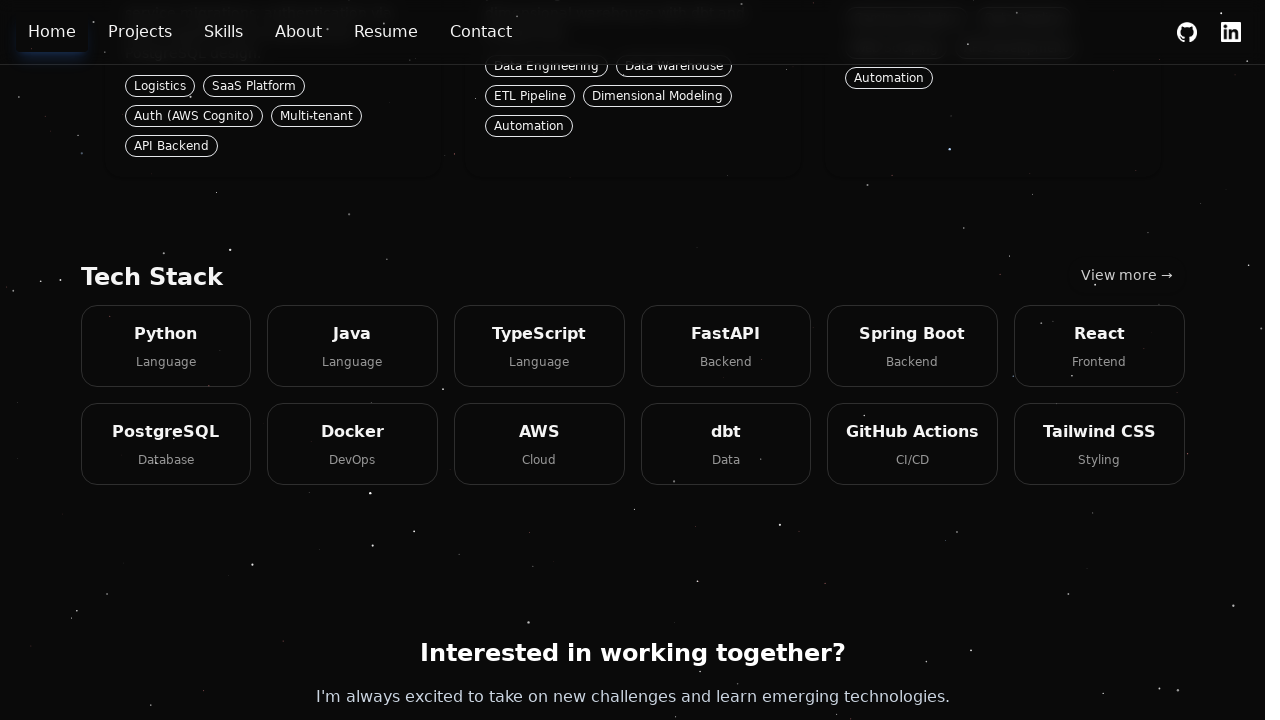

Waited 500ms for scroll animation to complete
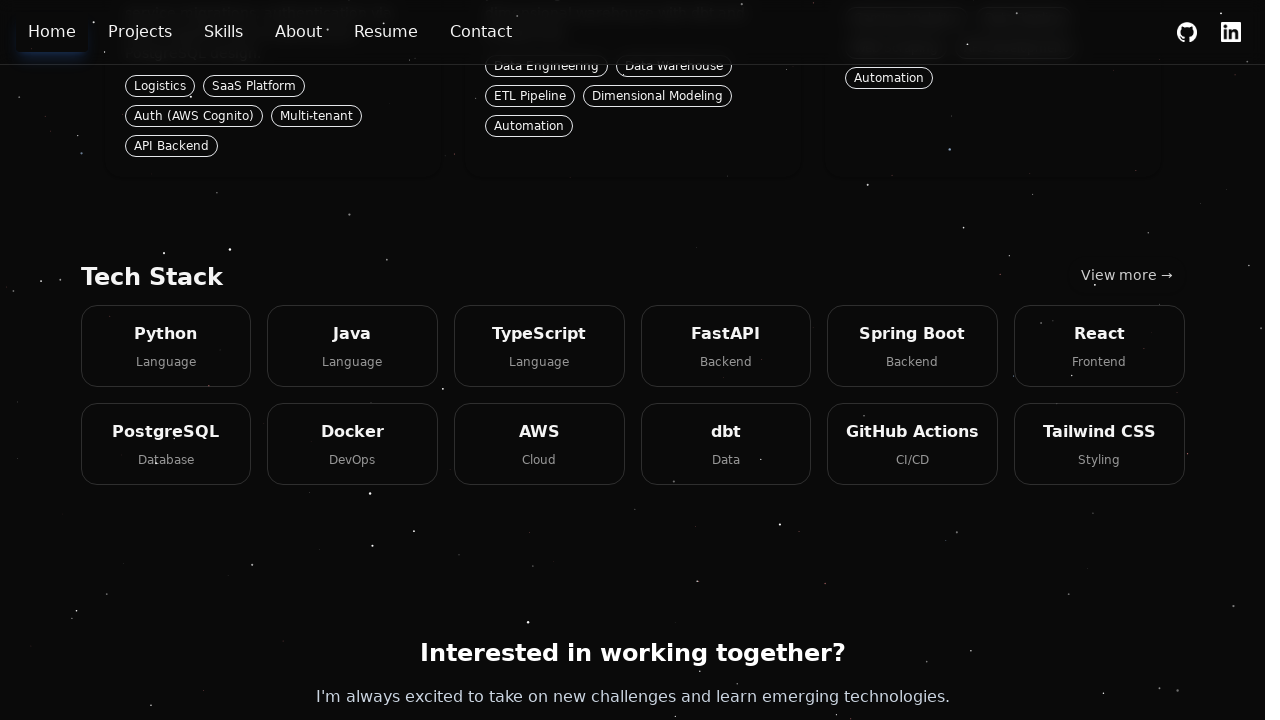

Retrieved new scroll position after scrolling
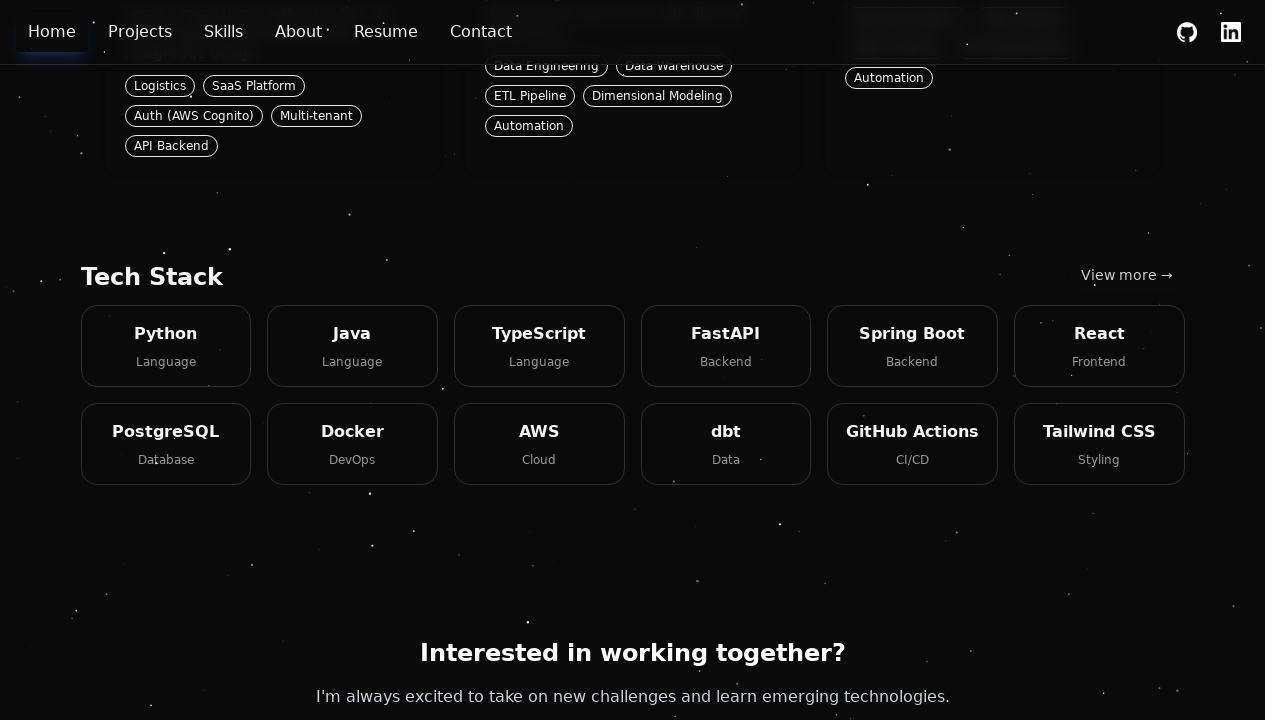

Retrieved total page height
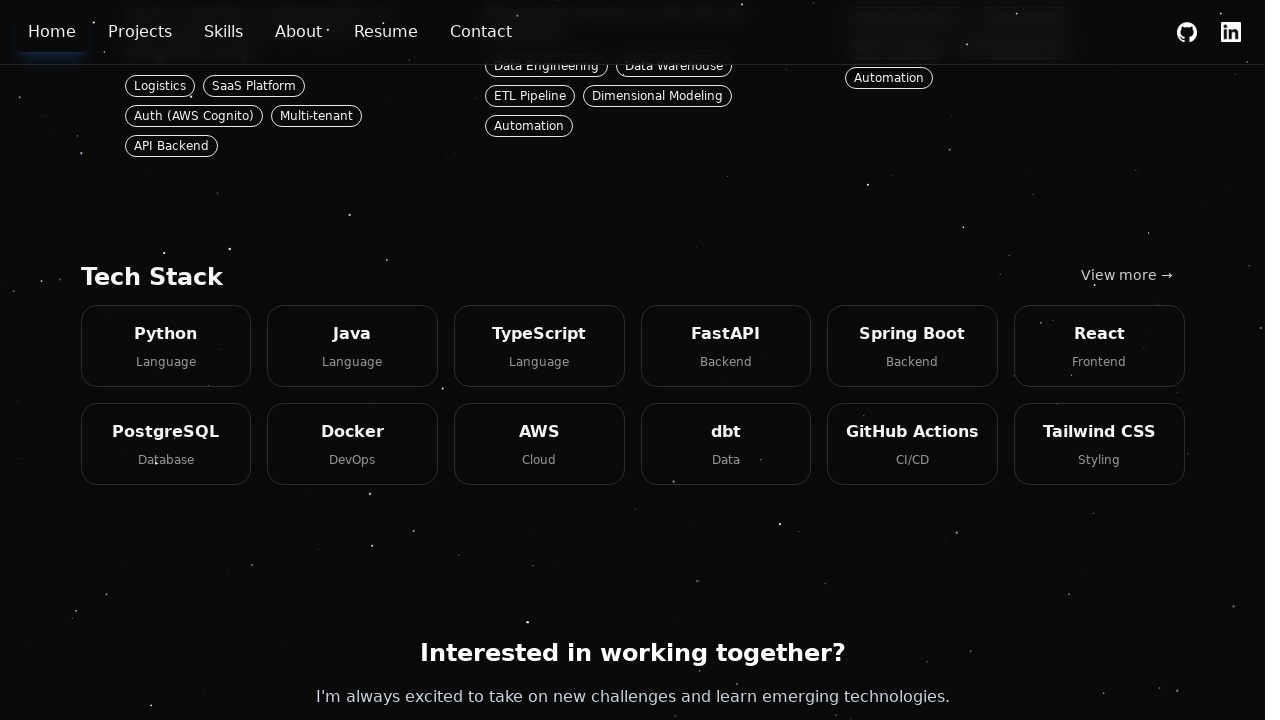

Retrieved viewport height
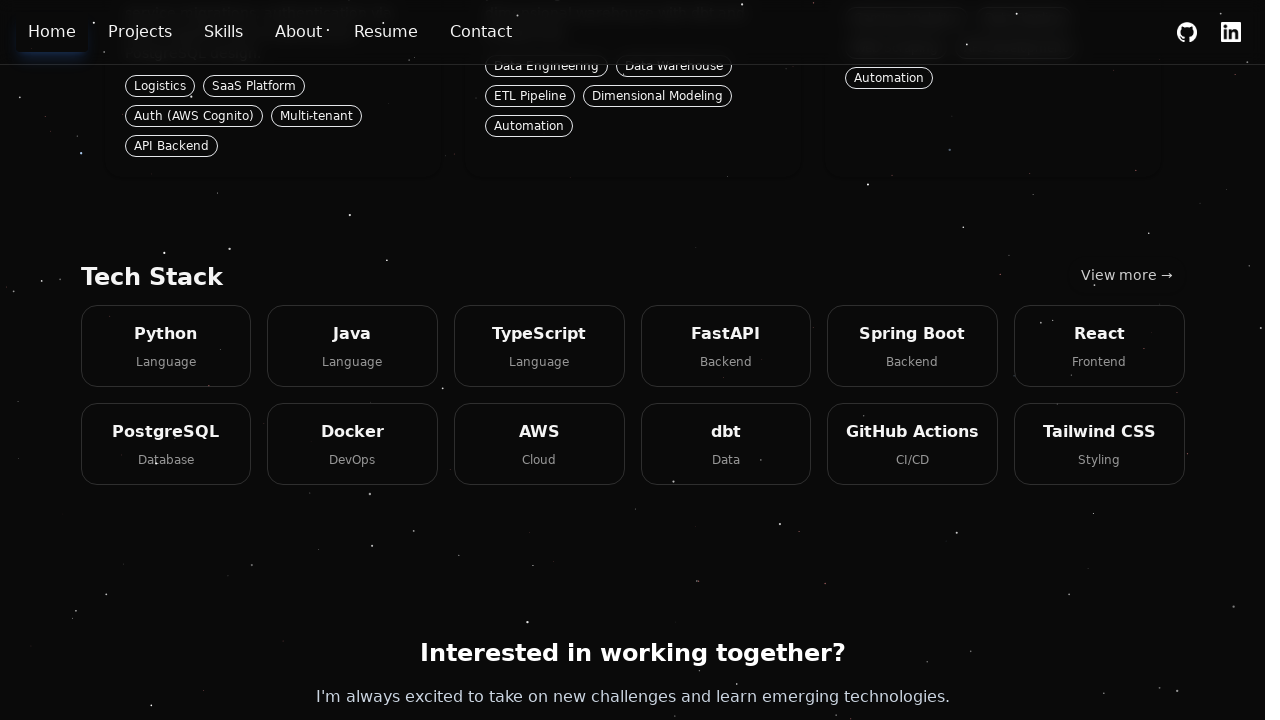

Verified page scrolled successfully - scroll position increased
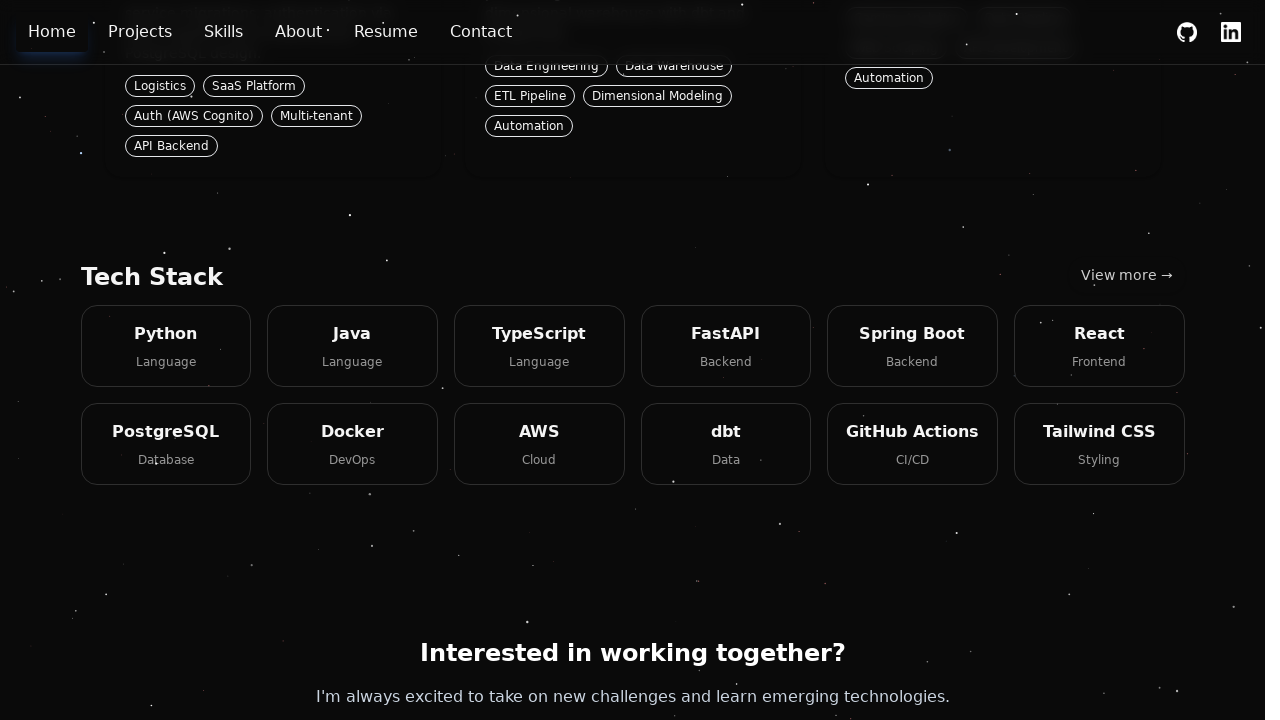

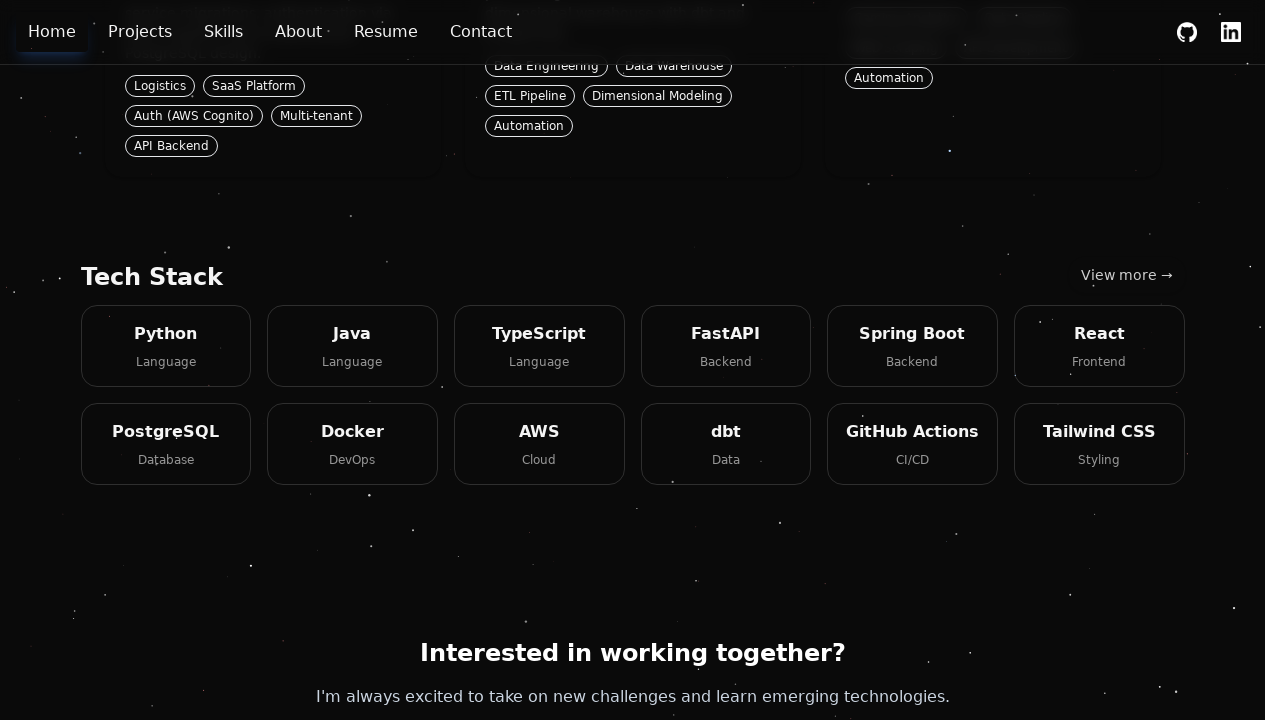